Tests finding an element by ID and verifying it exists on the page

Starting URL: https://kristinek.github.io/site/examples/locators

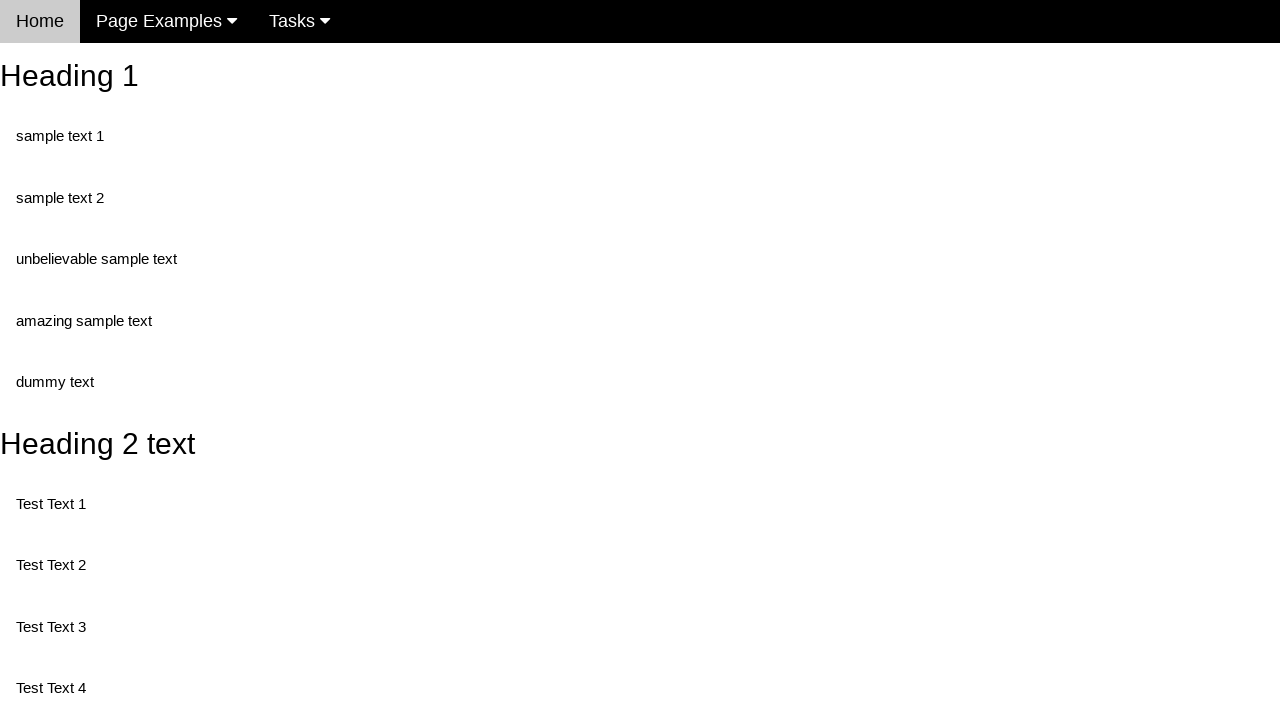

Navigated to locators example page
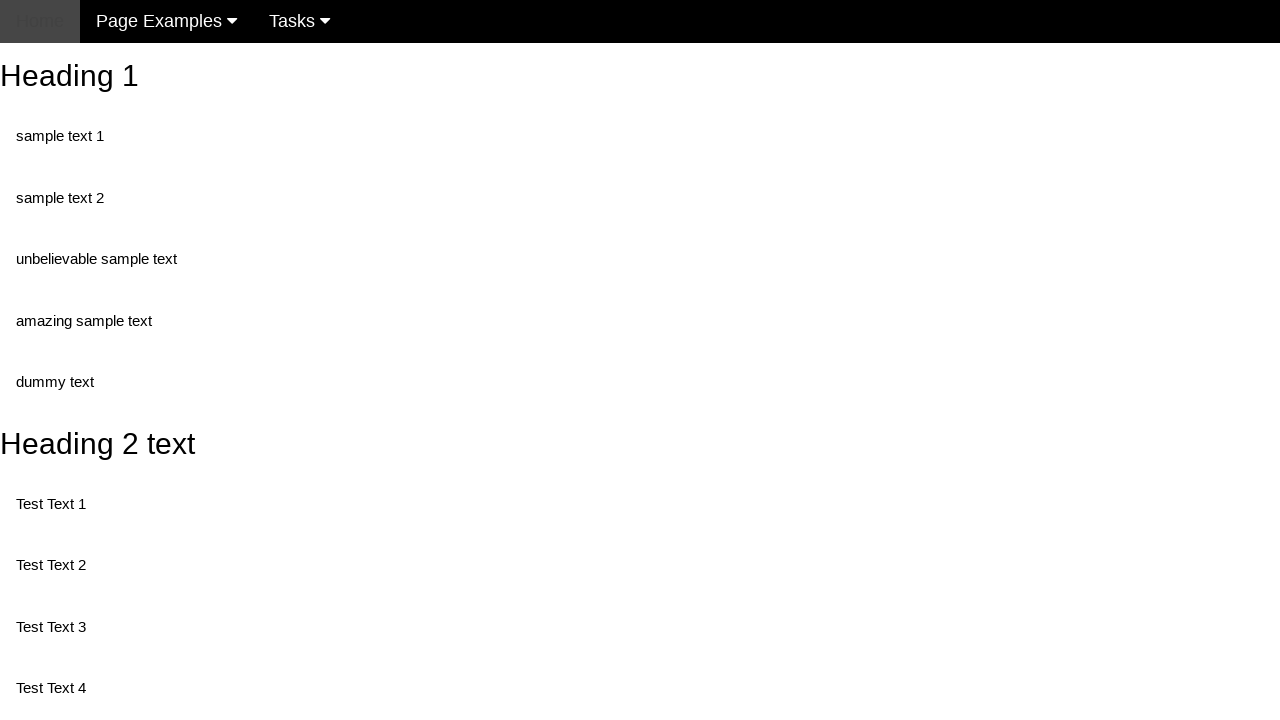

Located element with ID 'heading_1'
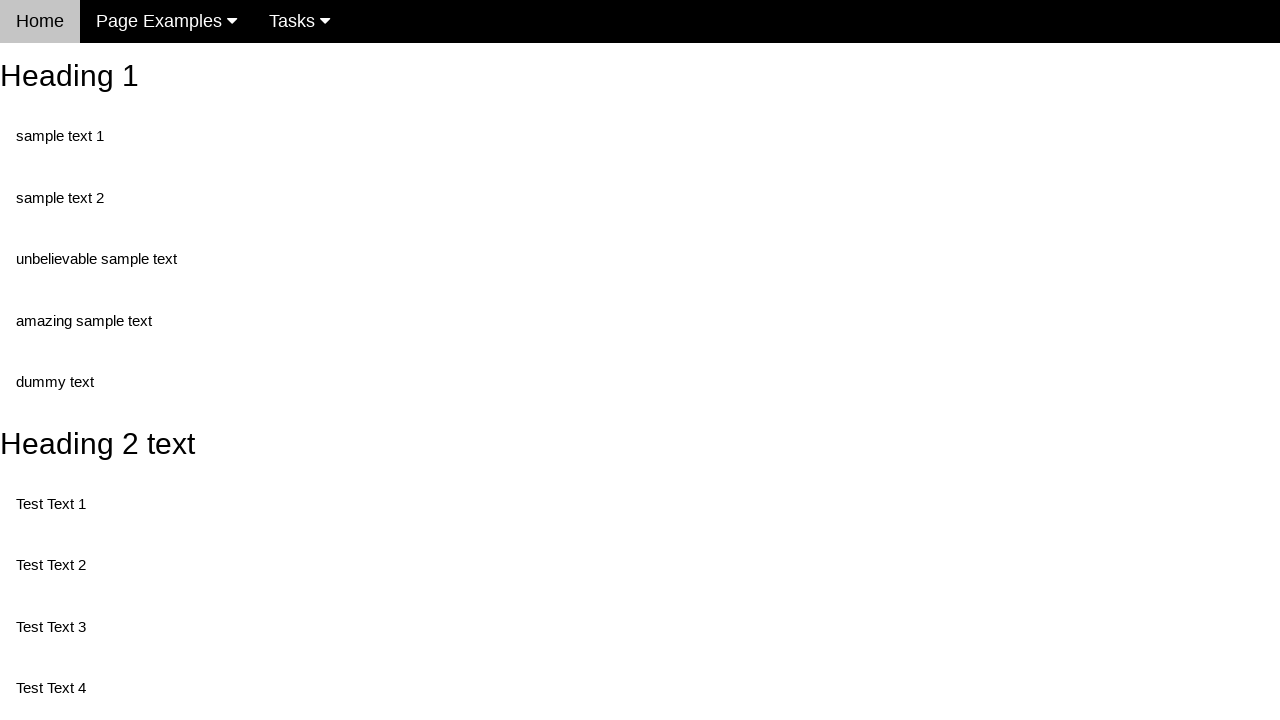

Element with ID 'heading_1' became visible
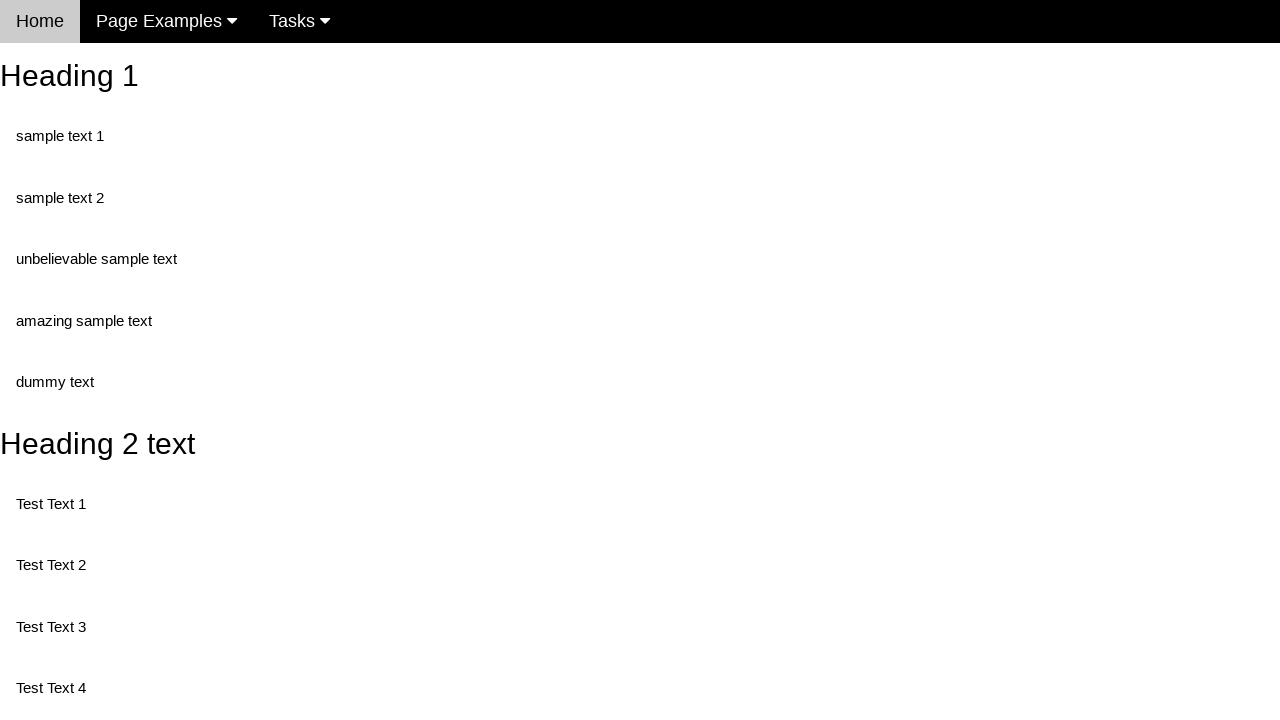

Retrieved and printed text content from heading element
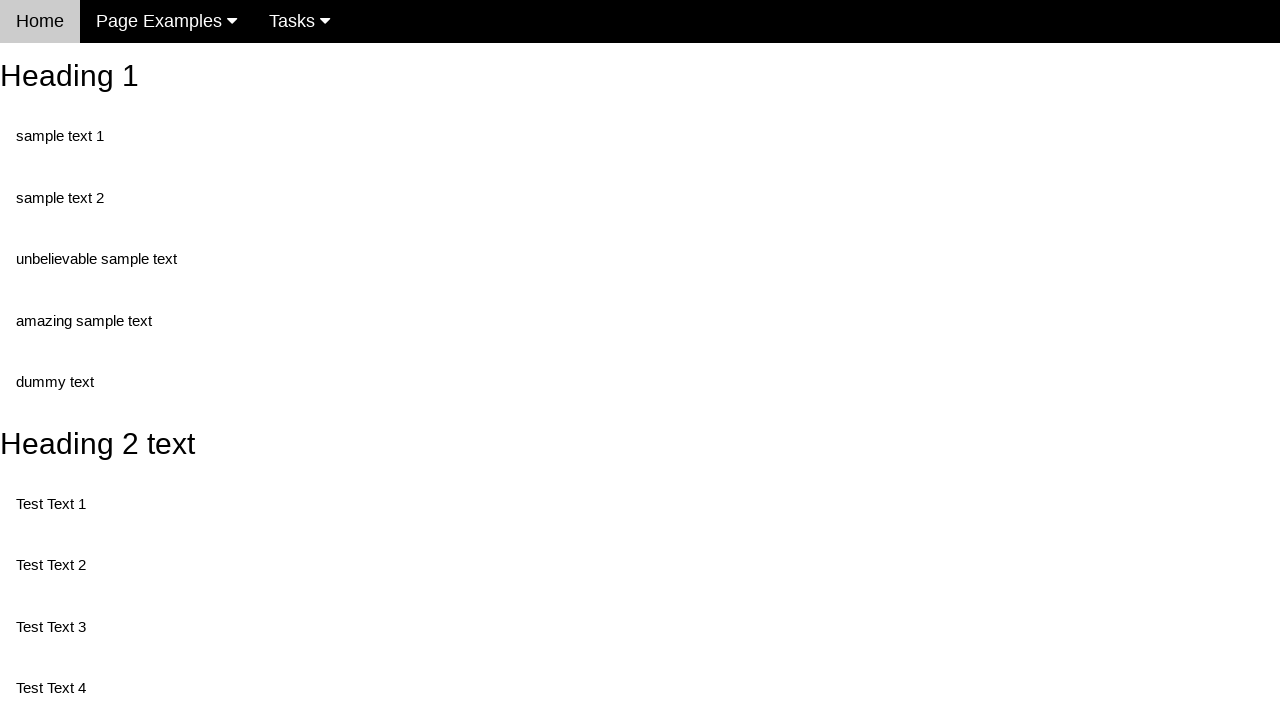

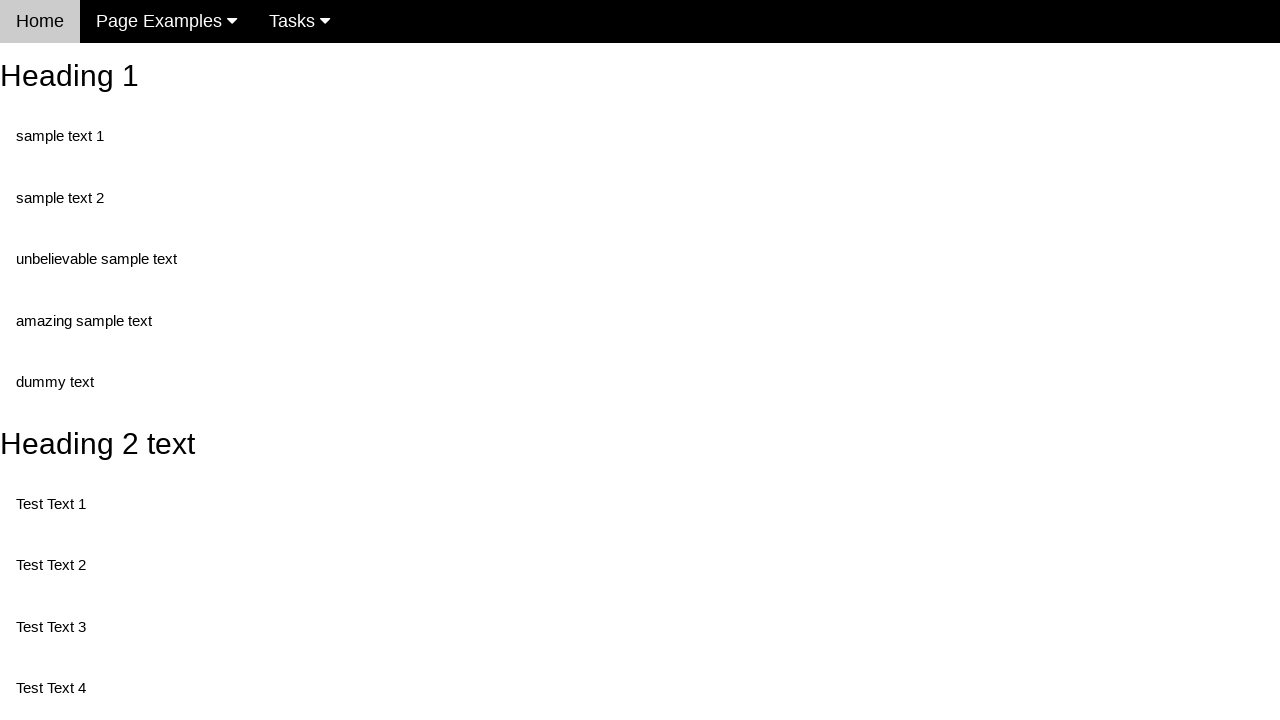